Tests the Starbucks Korea store locator by navigating through the location search feature, selecting a city (Ulsan) and viewing all stores in that region.

Starting URL: https://www.starbucks.co.kr/store/store_map.do

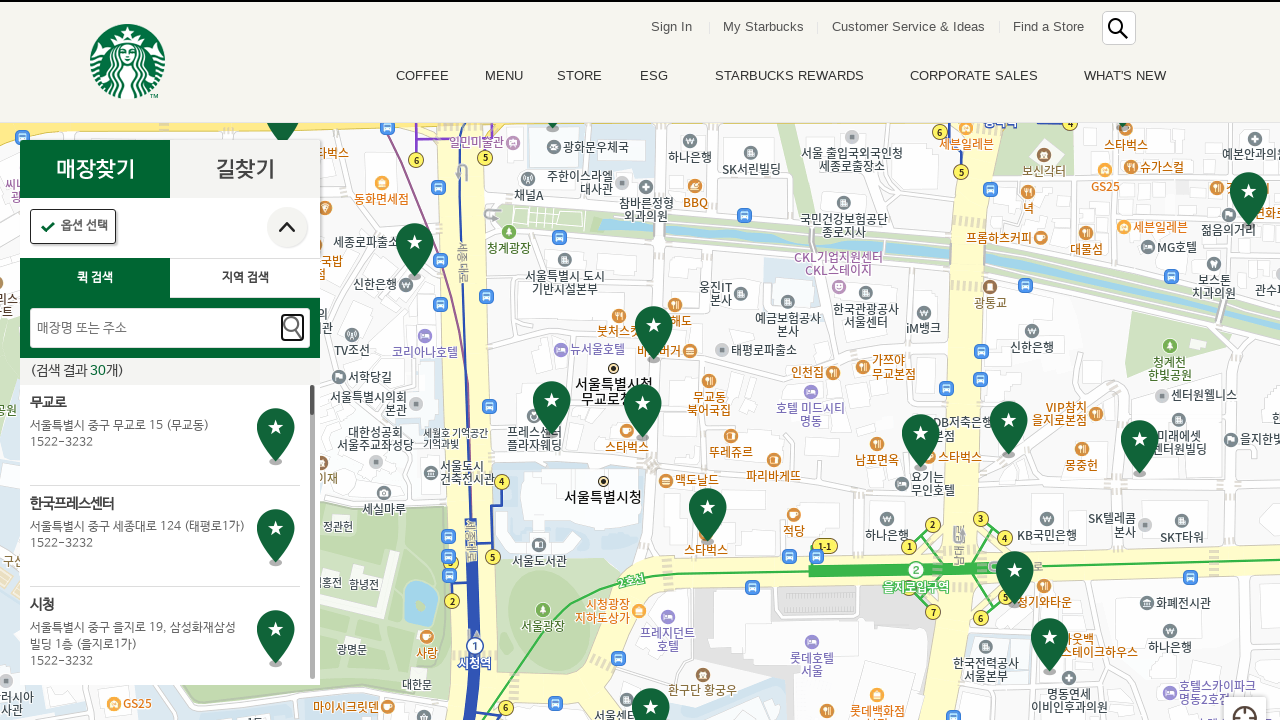

Waited for page to fully load (networkidle)
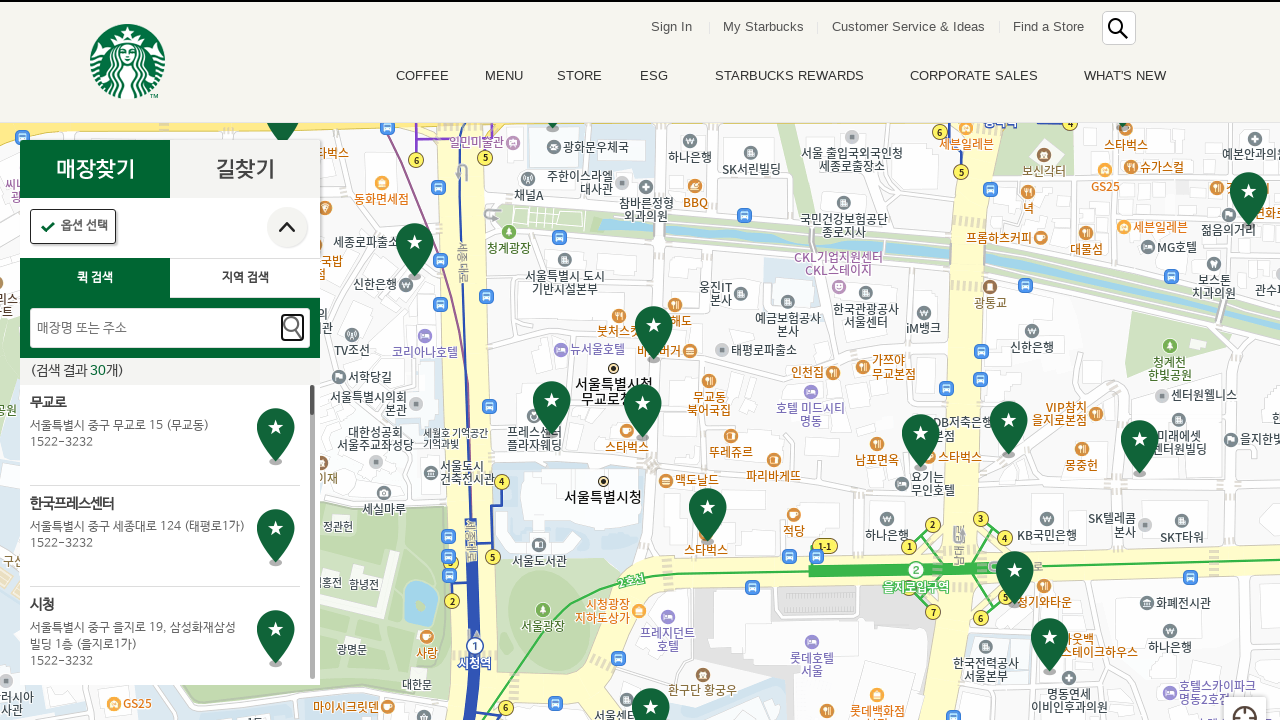

Clicked on location search (지역검색) button at (245, 278) on #container > div > form > fieldset > div > section > article.find_store_cont > a
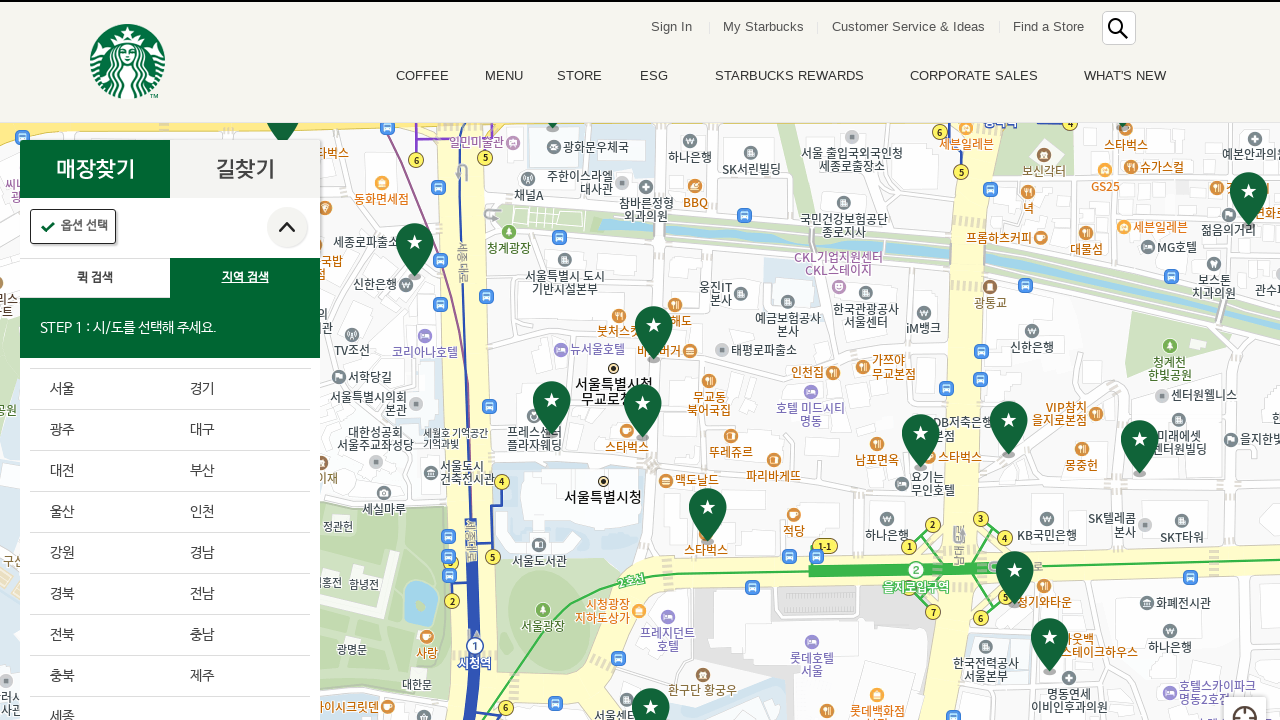

Waited for location options to appear
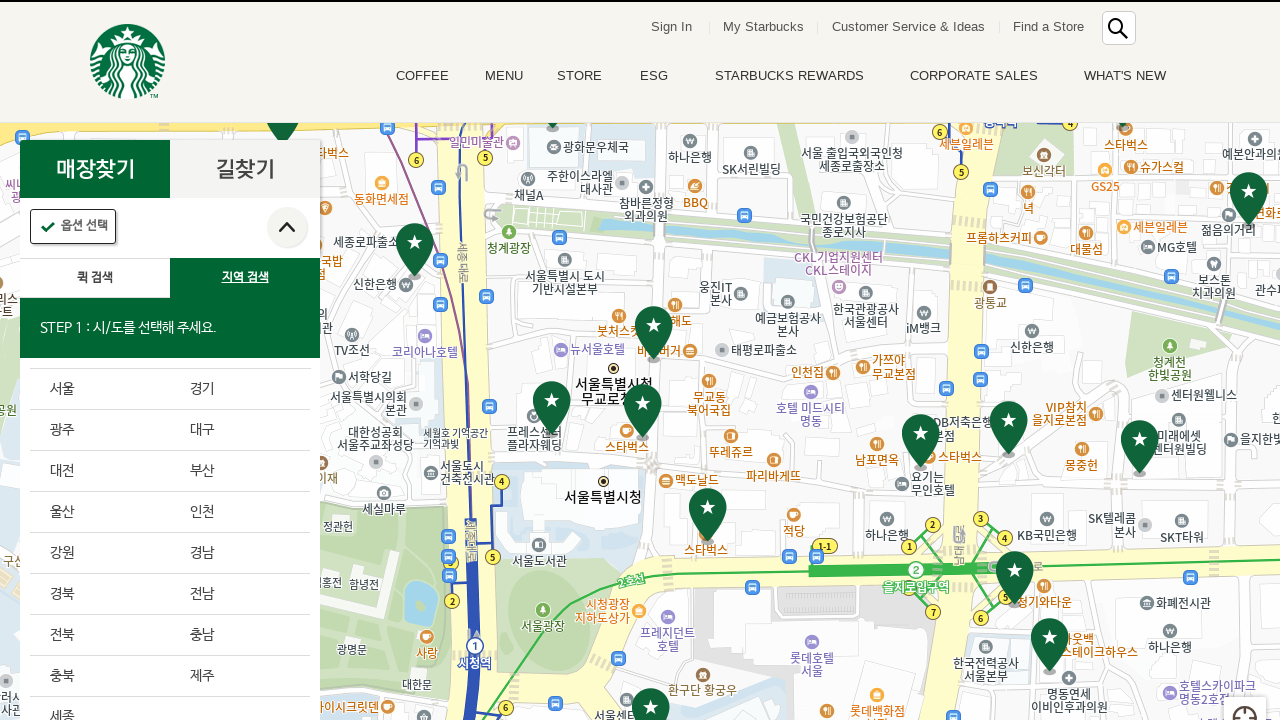

Clicked on Ulsan (울산) - 7th city/province option at (100, 512) on .loca_step1_cont .sido_arae_box li:nth-child(7)
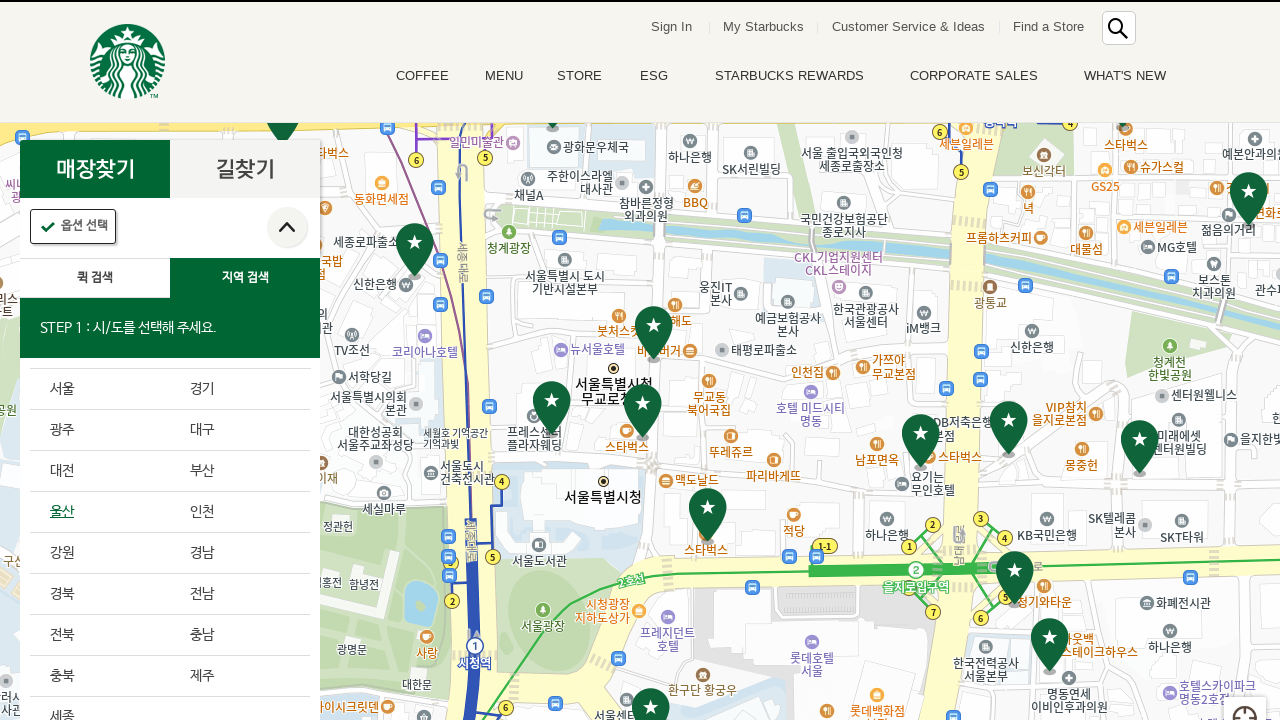

Waited for district options to load
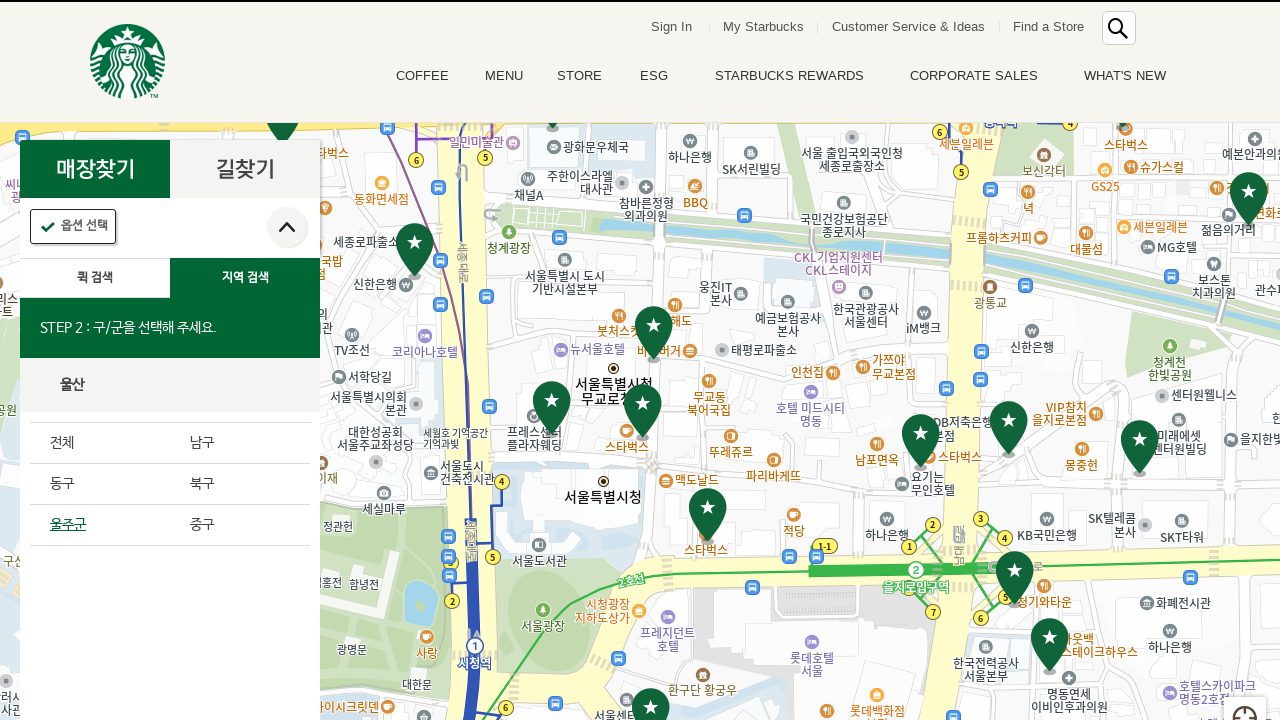

Clicked on 'All' (전체) to show all stores in Ulsan region at (100, 443) on #mCSB_2_container > ul > li:nth-child(1) > a
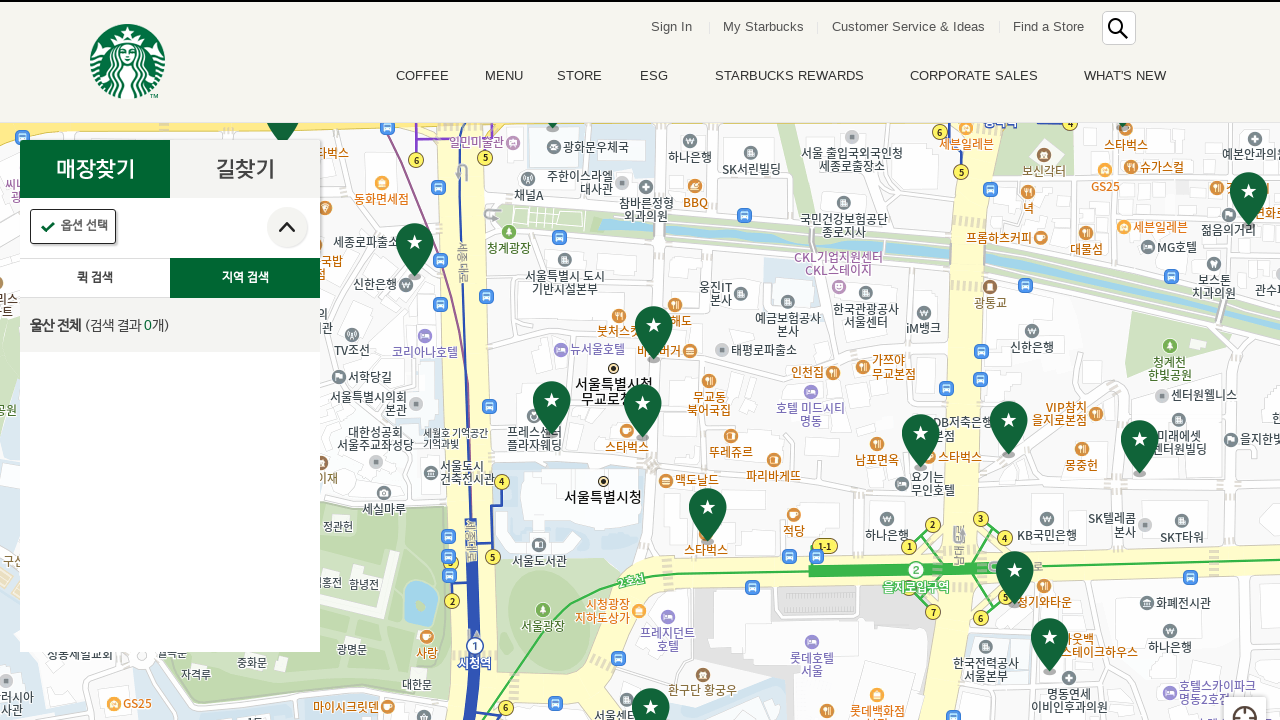

Waited for store results to load and display
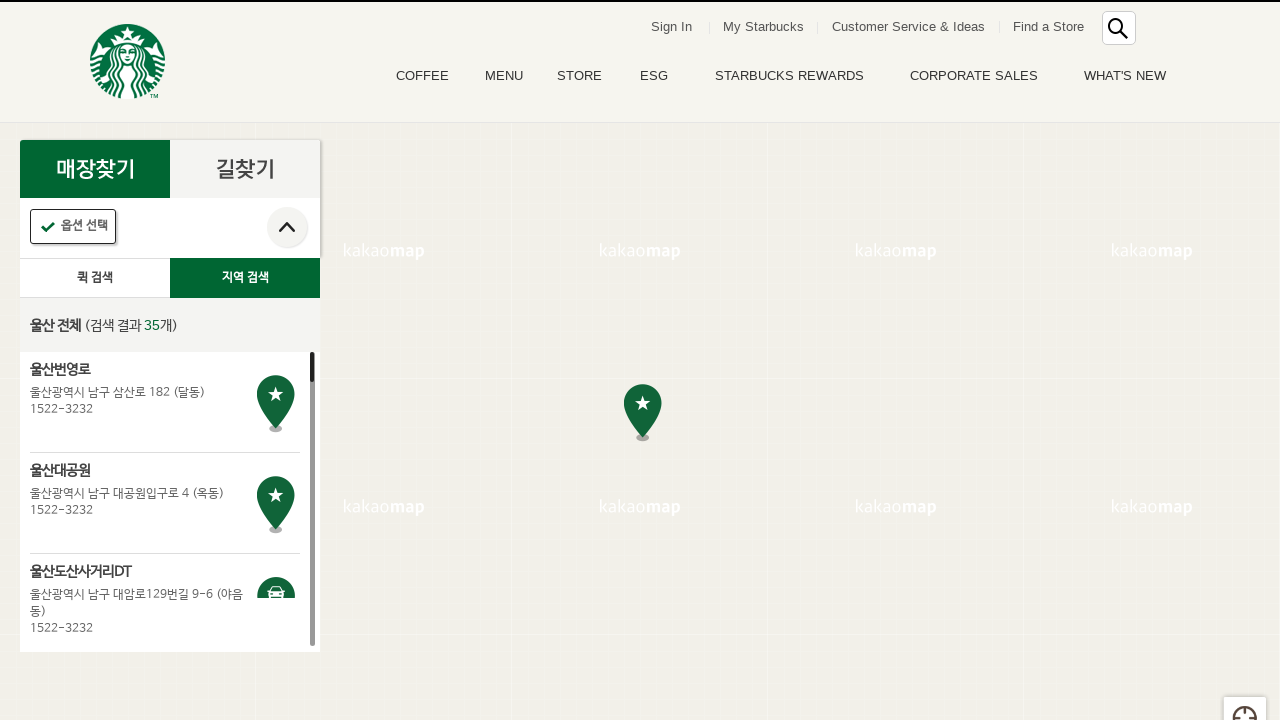

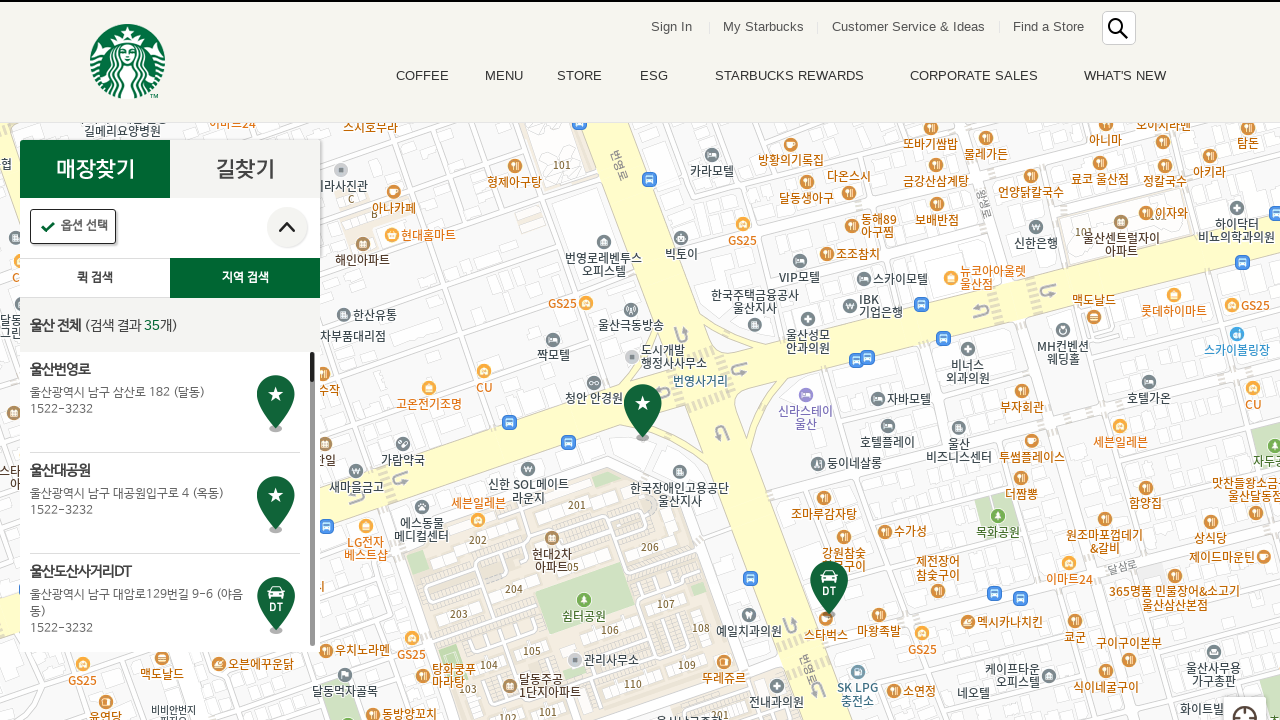